Tests handling of a JavaScript prompt dialog by clicking a button that triggers a prompt, entering text, and accepting it

Starting URL: https://testautomationpractice.blogspot.com/

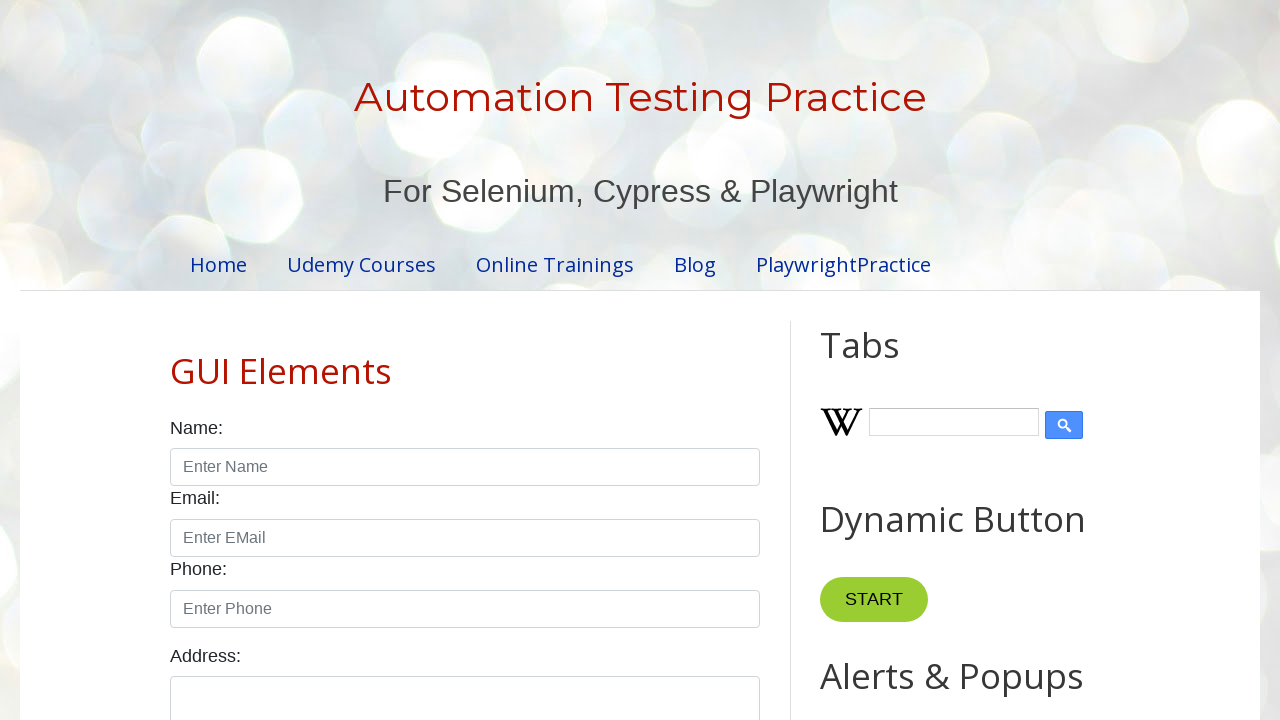

Set up dialog handler to accept prompt with 'Senior QA'
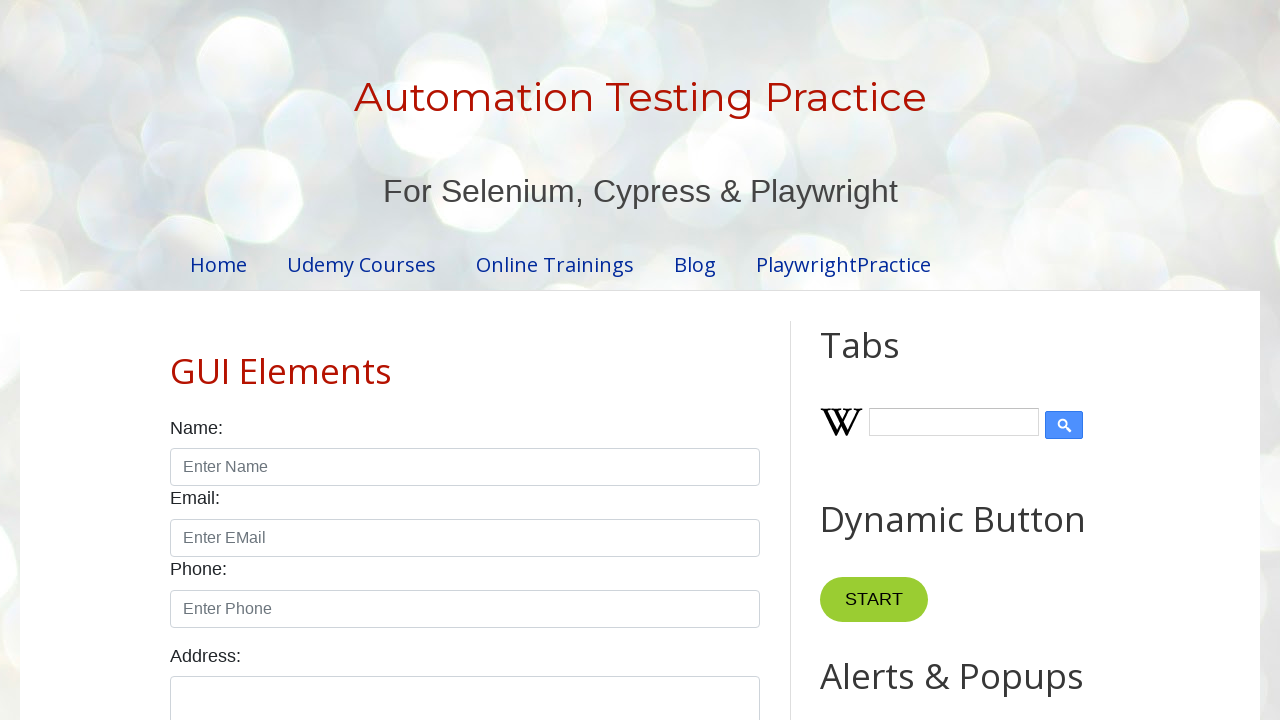

Clicked button to trigger prompt dialog at (890, 360) on button[onclick="myFunctionPrompt()"]
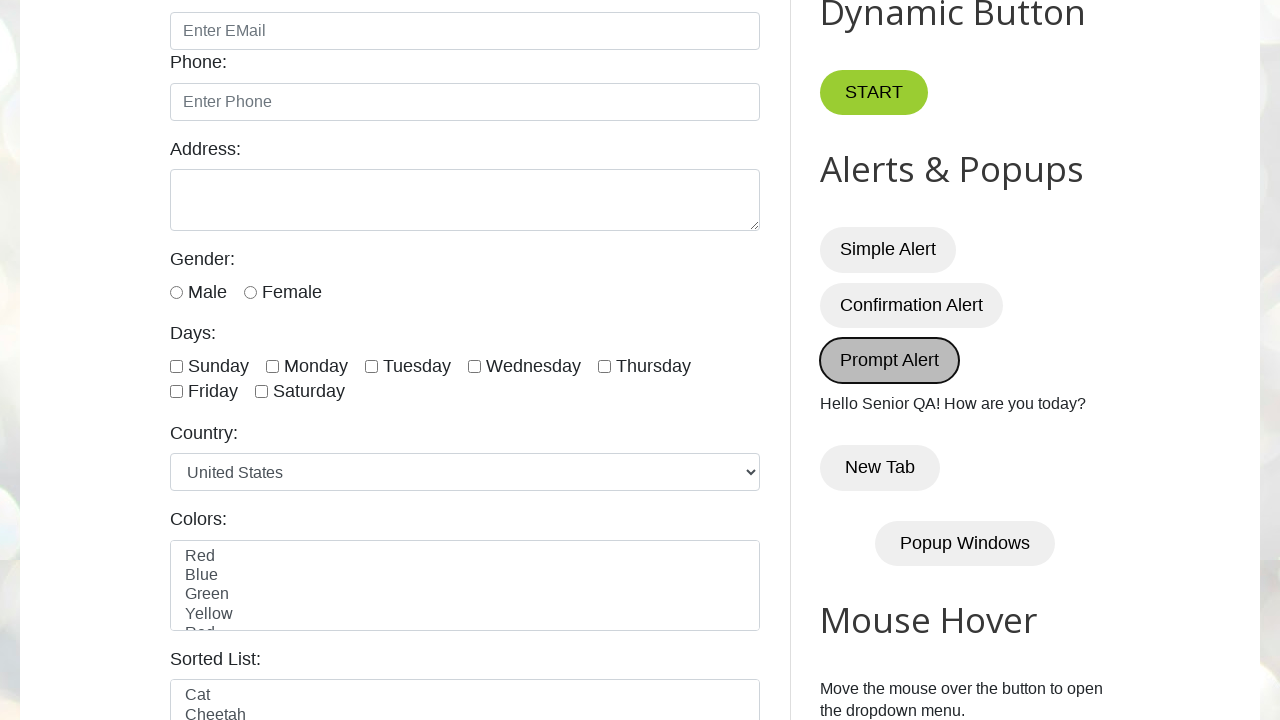

Prompt dialog accepted and result displayed
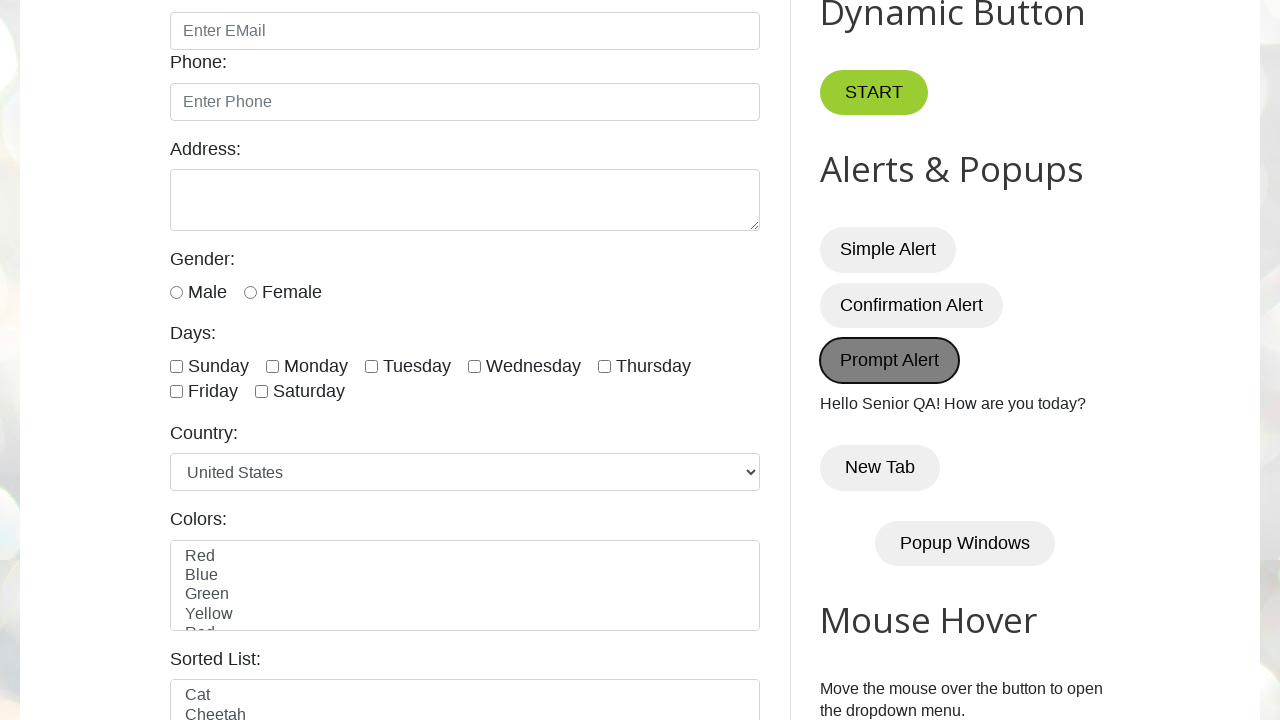

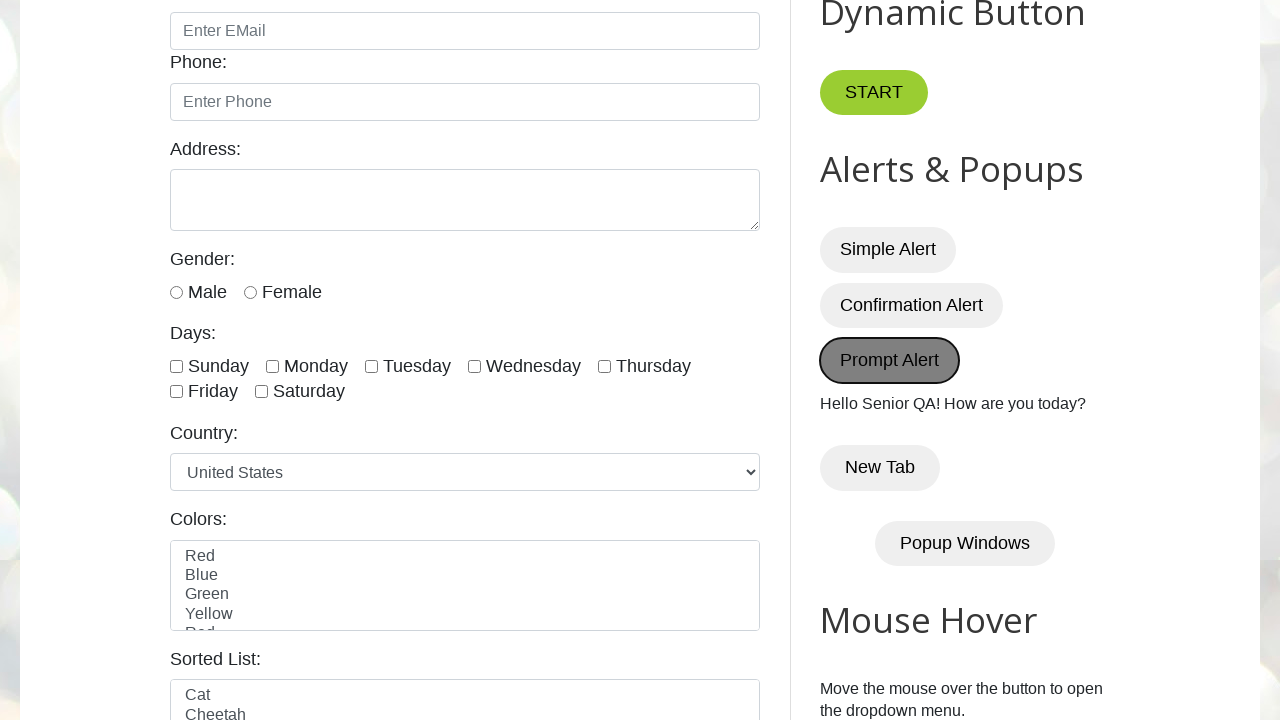